Tests the Alert button functionality by clicking it, verifying the alert message, and accepting the alert

Starting URL: http://automationbykrishna.com

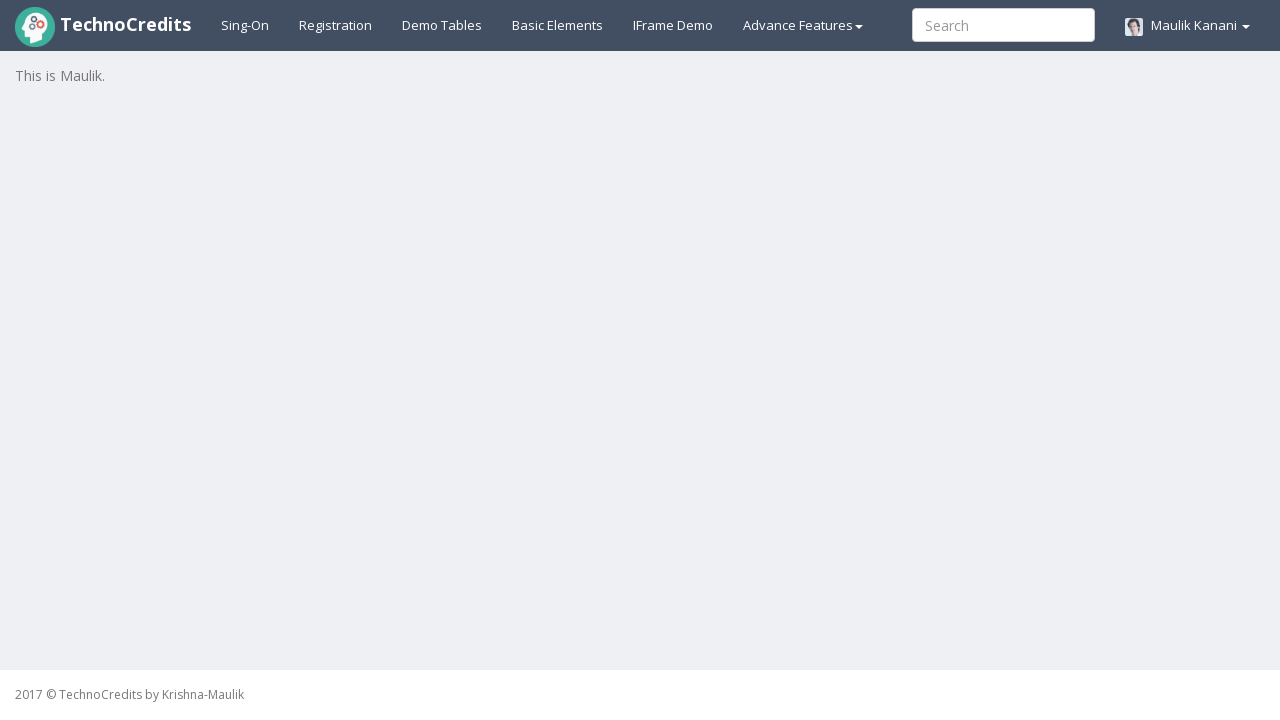

Clicked on Basic Elements tab at (558, 25) on #basicelements
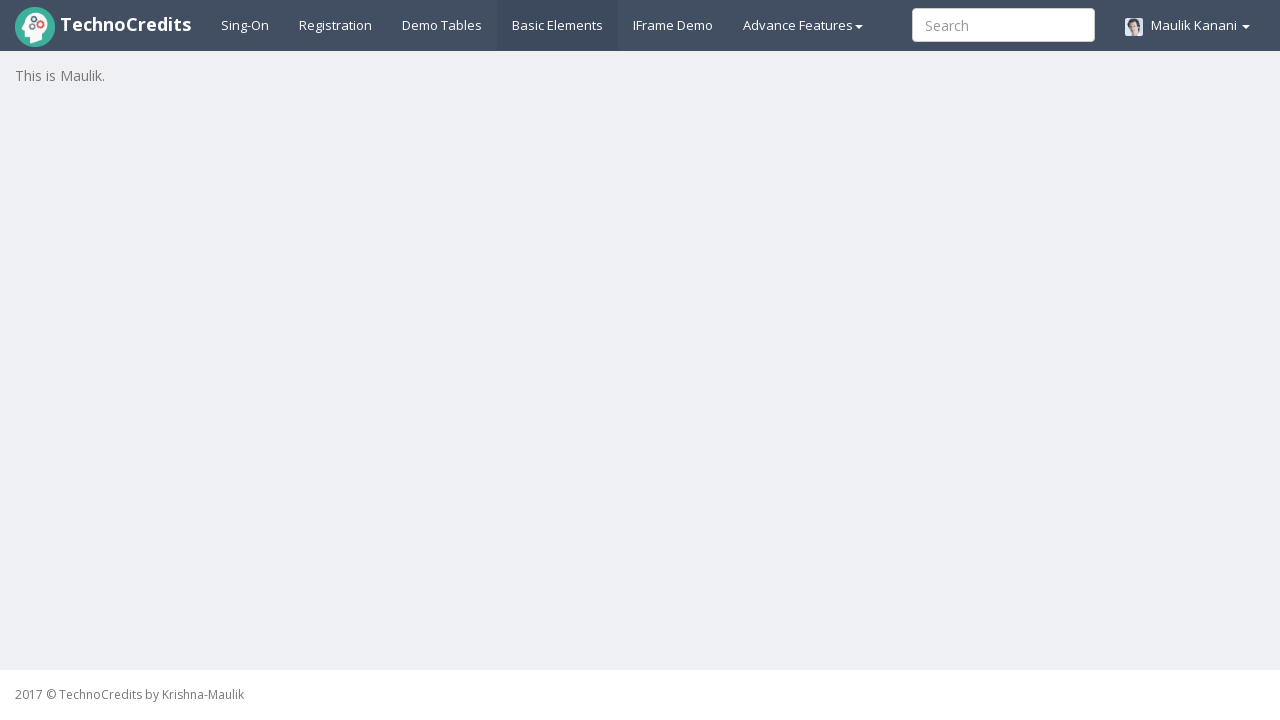

Clicked on Alert button at (73, 578) on #javascriptAlert
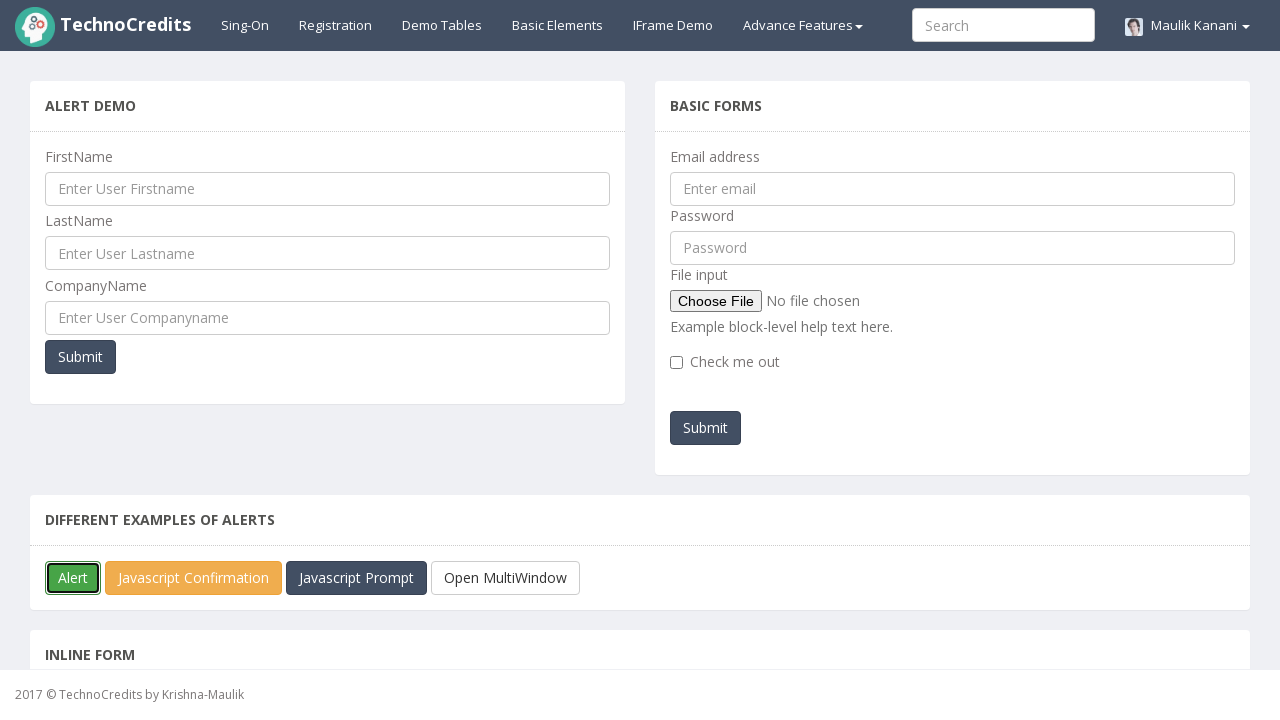

Set up dialog handler to accept alerts
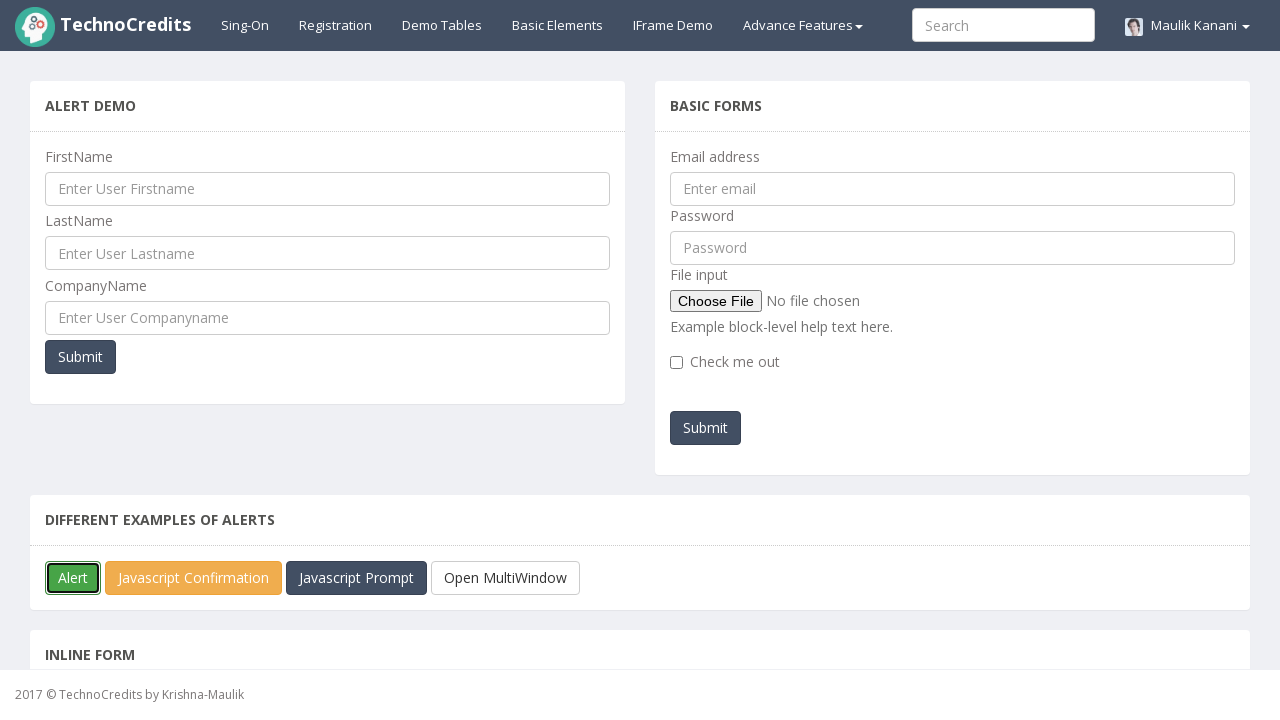

Clicked Alert button and accepted the alert dialog at (73, 578) on #javascriptAlert
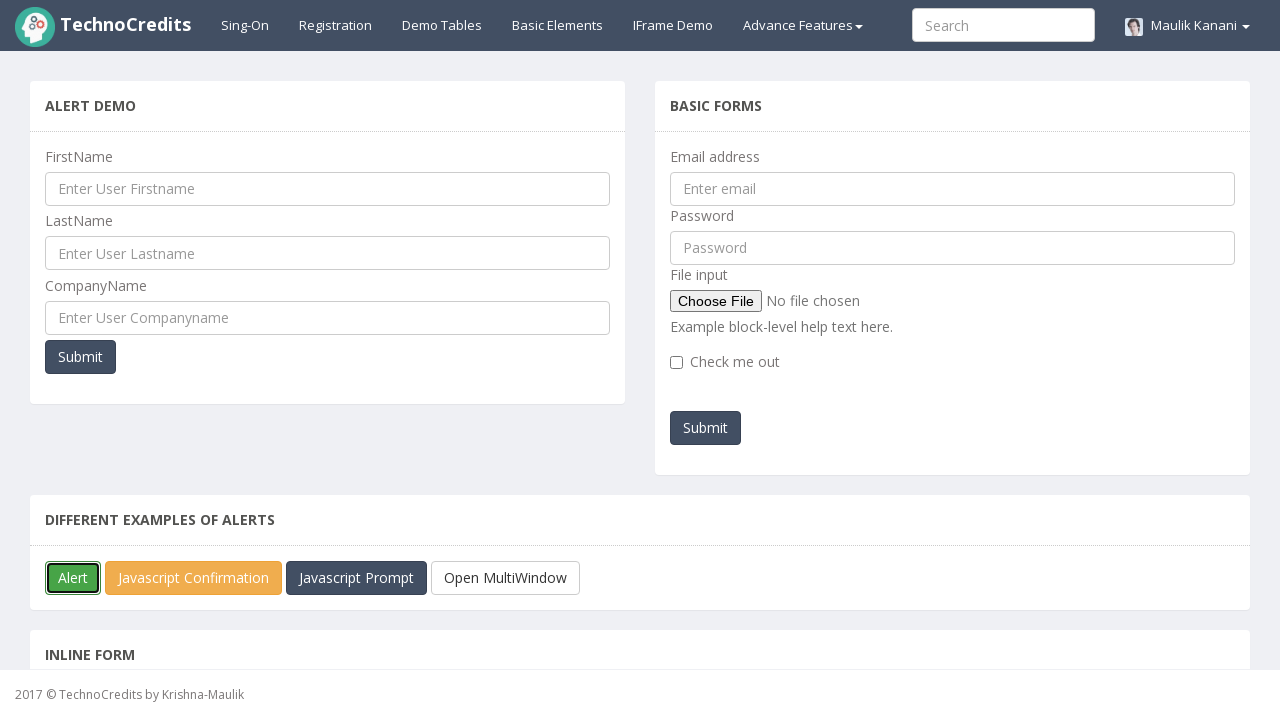

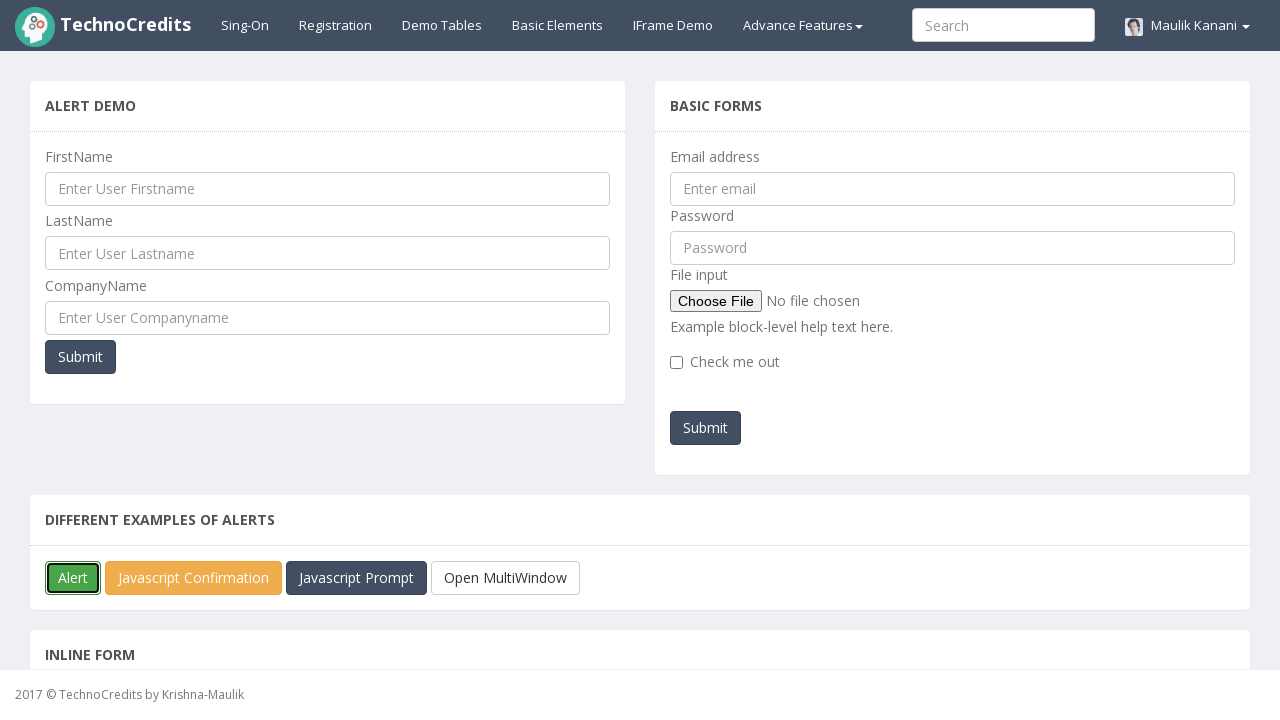